Tests submitting a valid contact message and verifies the success alert

Starting URL: https://www.demoblaze.com/index.html

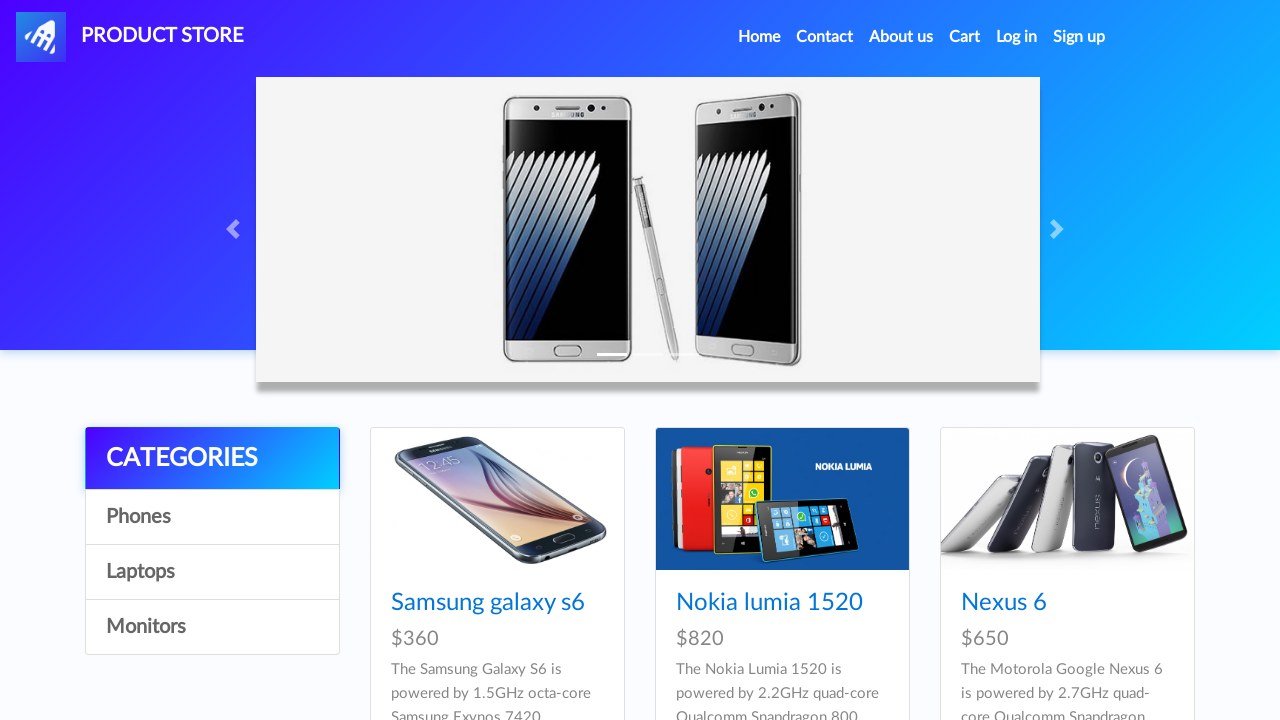

Clicked Contact link to open contact modal at (825, 37) on a[data-target='#exampleModal']
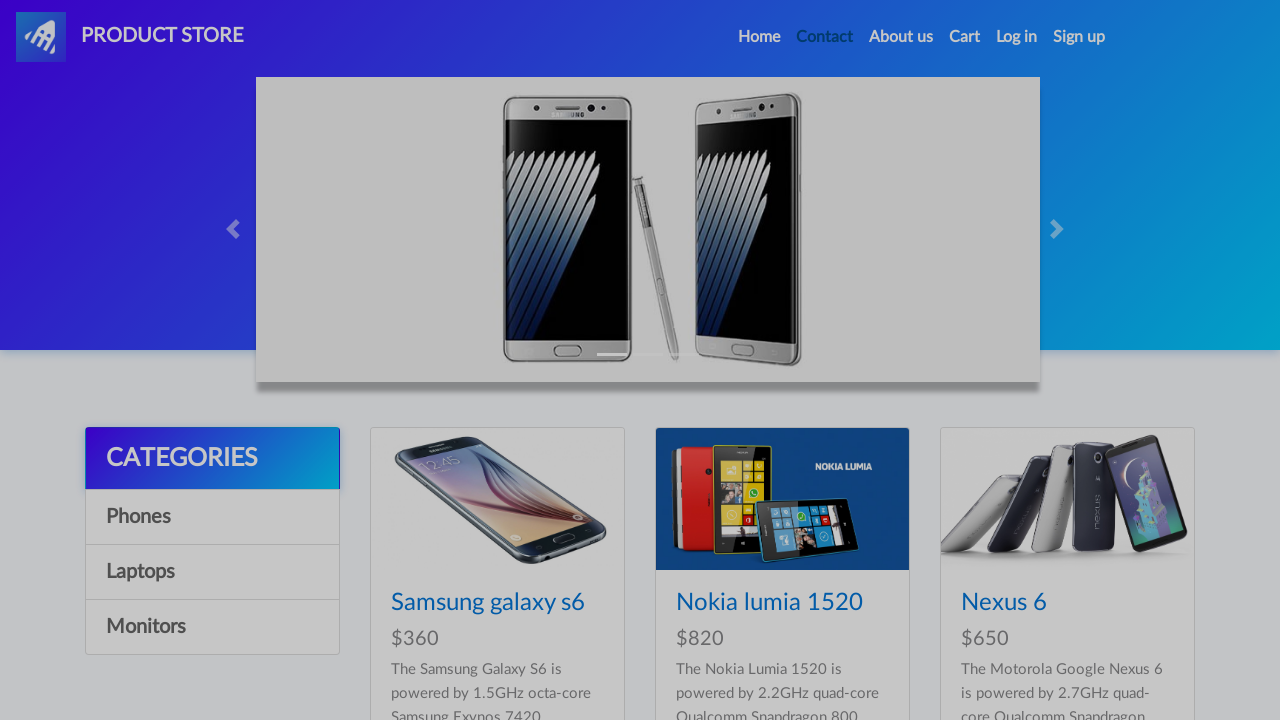

Contact modal appeared and is visible
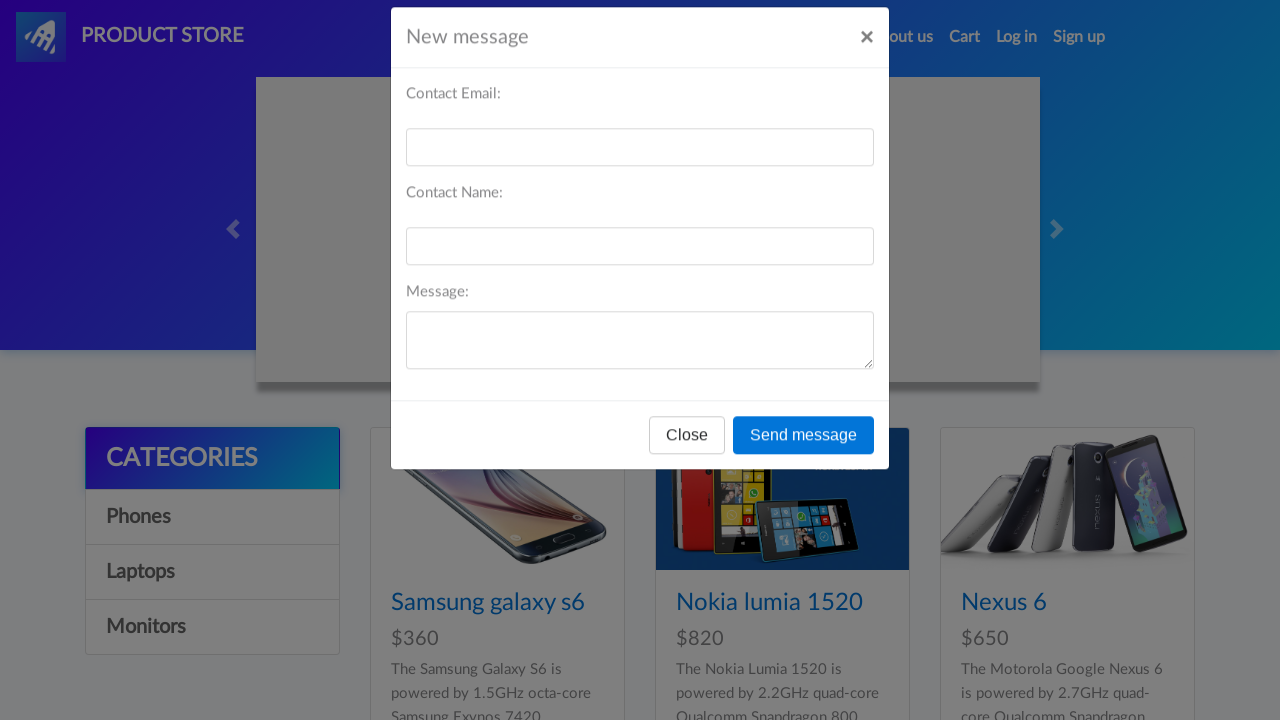

Filled contact email field with 'Jhon237@gmail.com' on #recipient-email
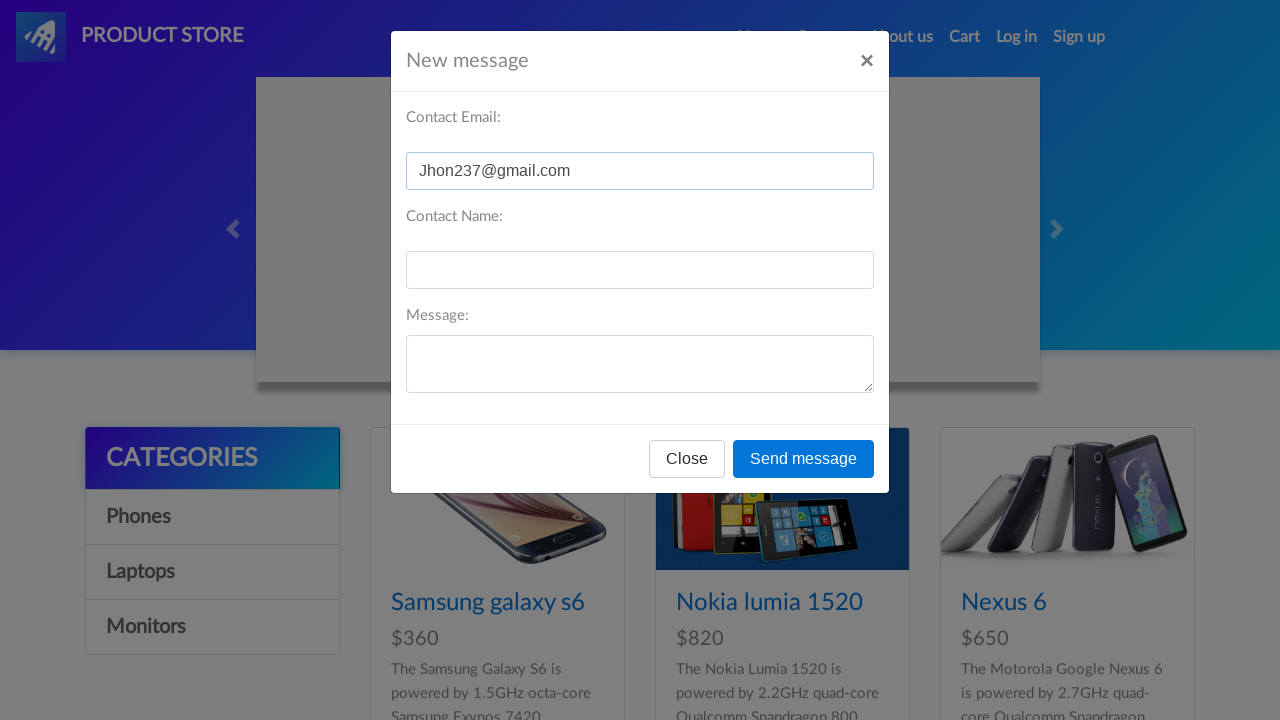

Filled contact name field with 'Jhon' on #recipient-name
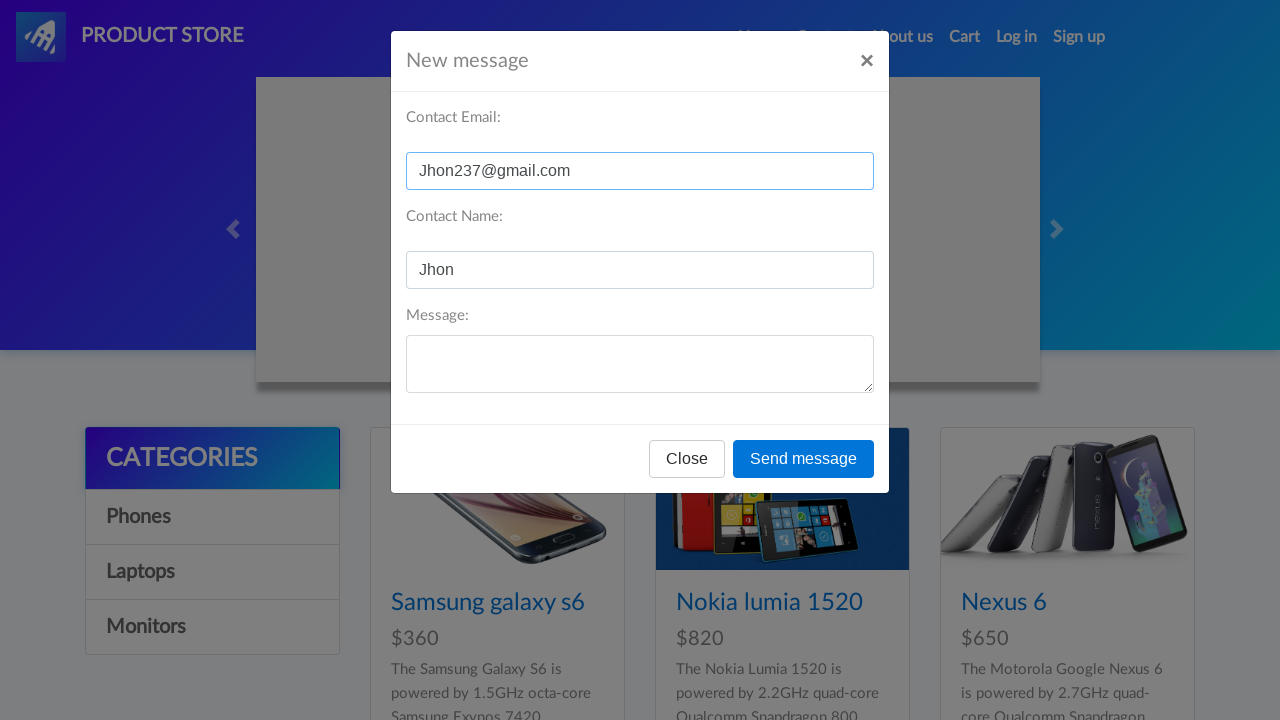

Filled message field with contact message on #message-text
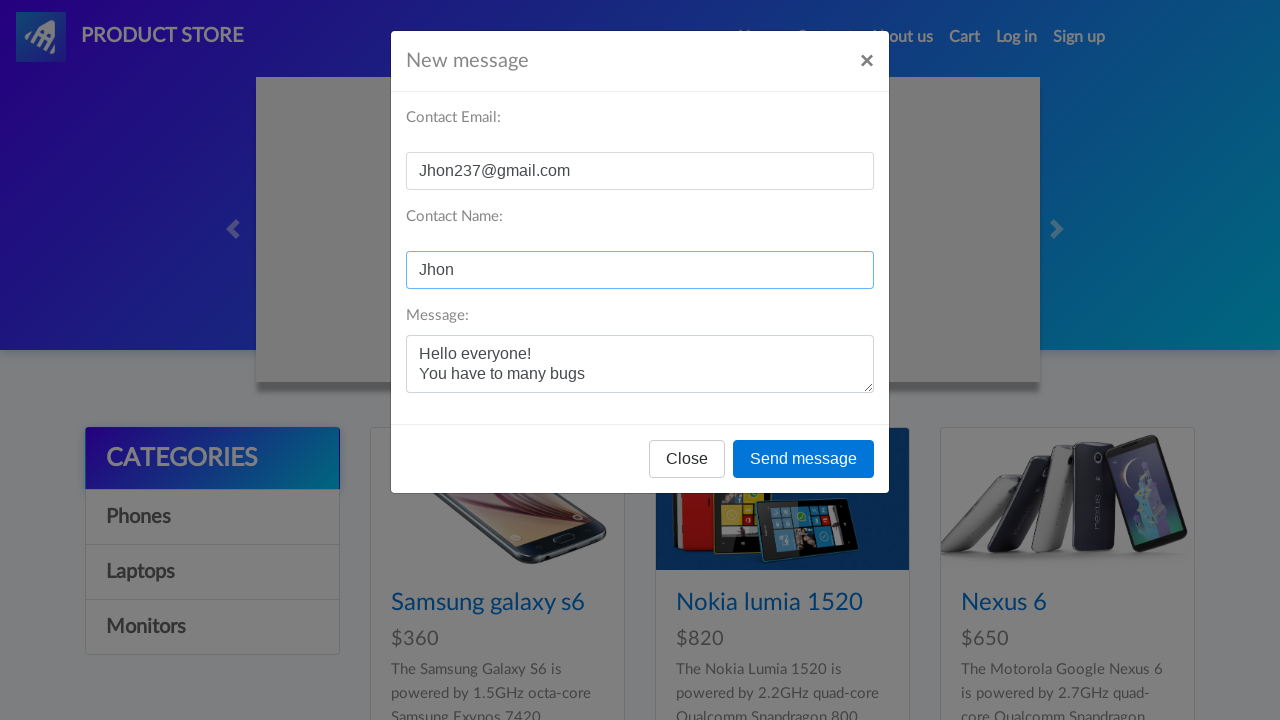

Clicked send message button to submit contact form at (804, 459) on button[onclick='send()']
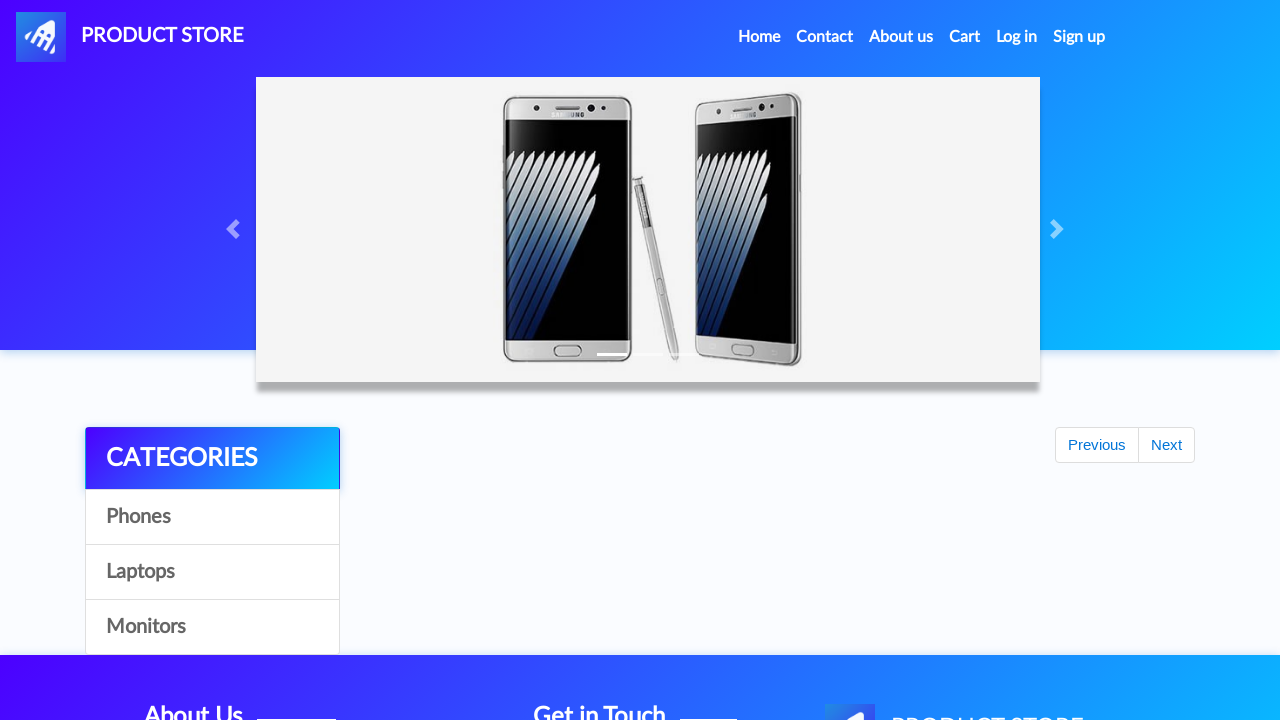

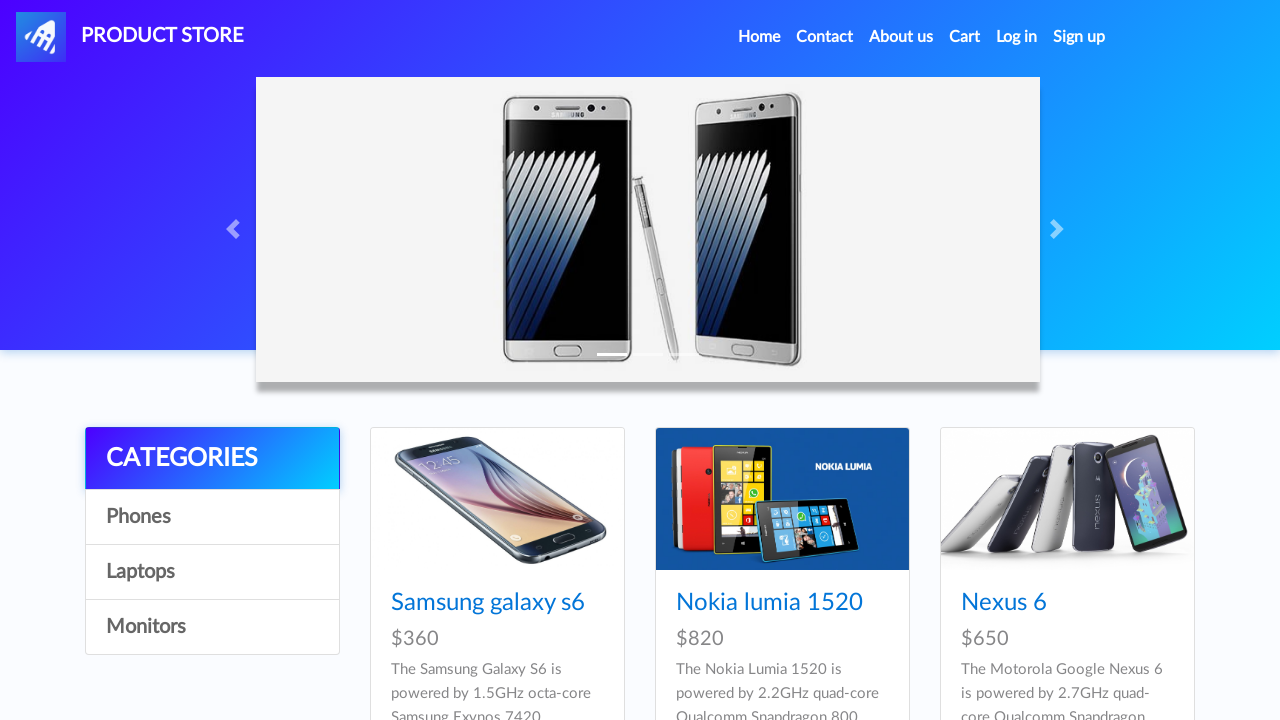